Tests a math challenge page by reading a value, calculating a mathematical formula, filling in the answer, checking a checkbox, selecting a radio button, and submitting the form to verify the result via an alert.

Starting URL: https://suninjuly.github.io/math.html

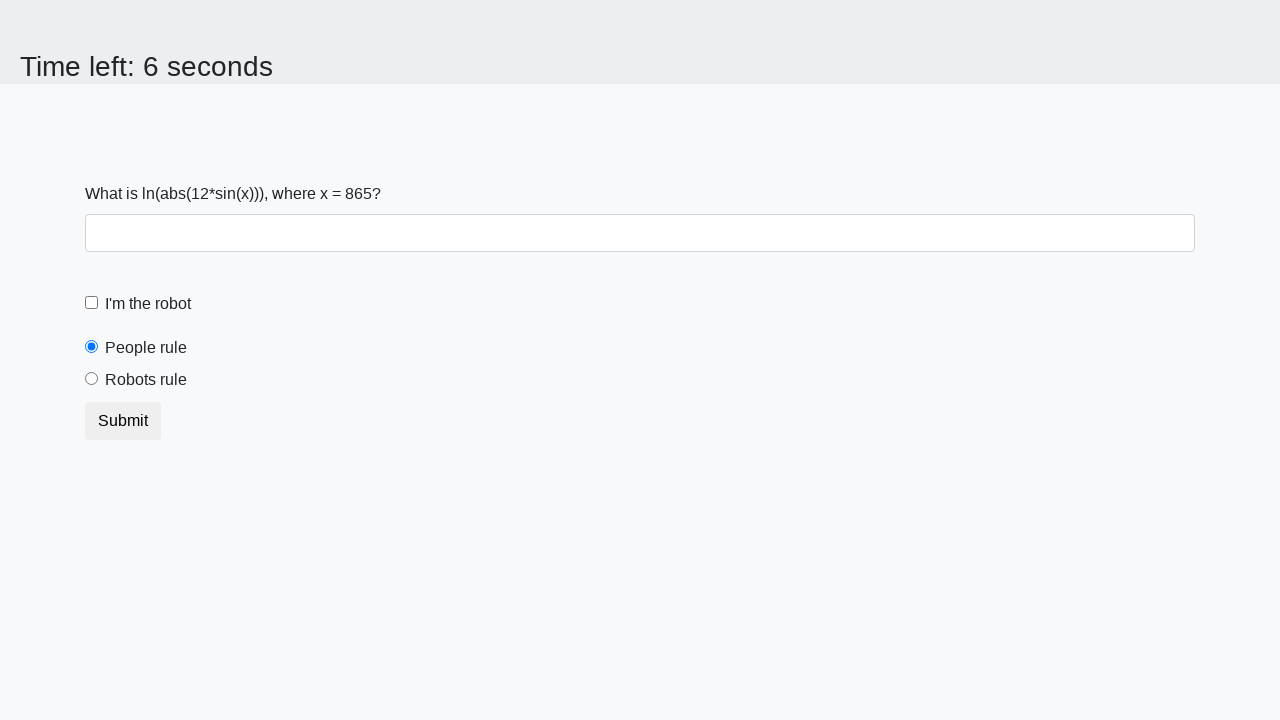

Read x value from #input_value element
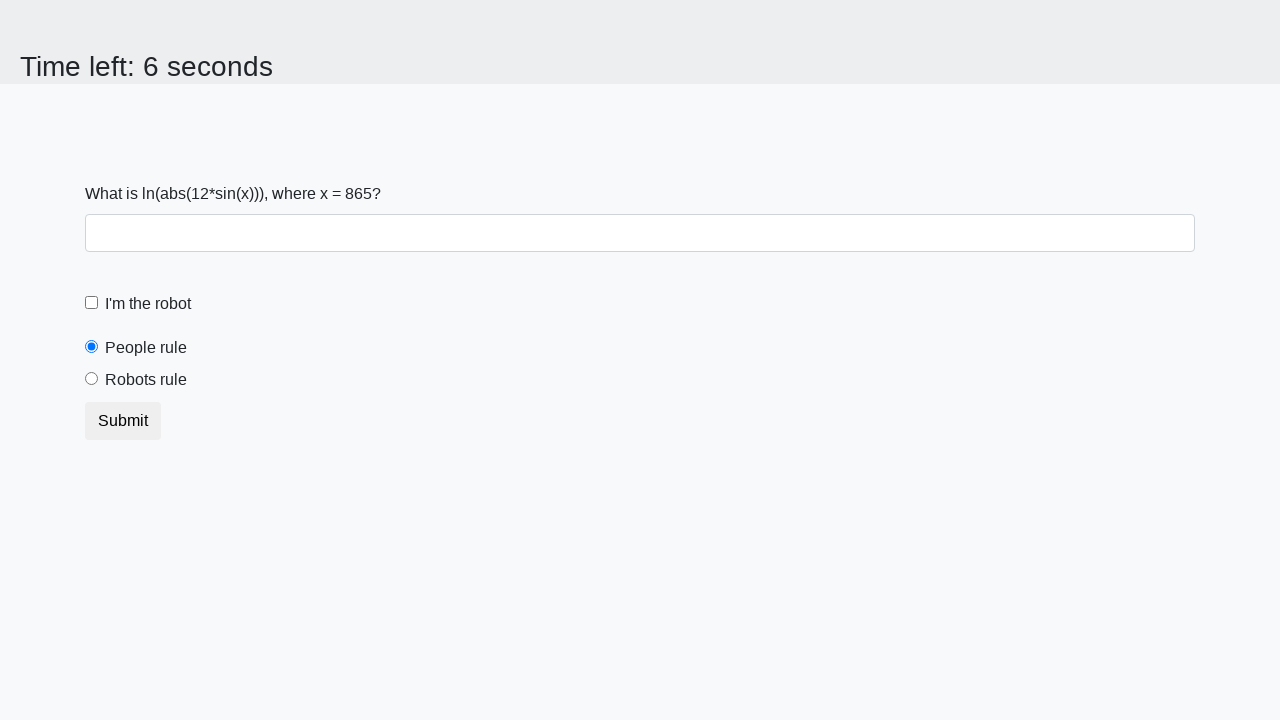

Calculated answer using formula log(|12 * sin(x)|): 2.3494778599750834
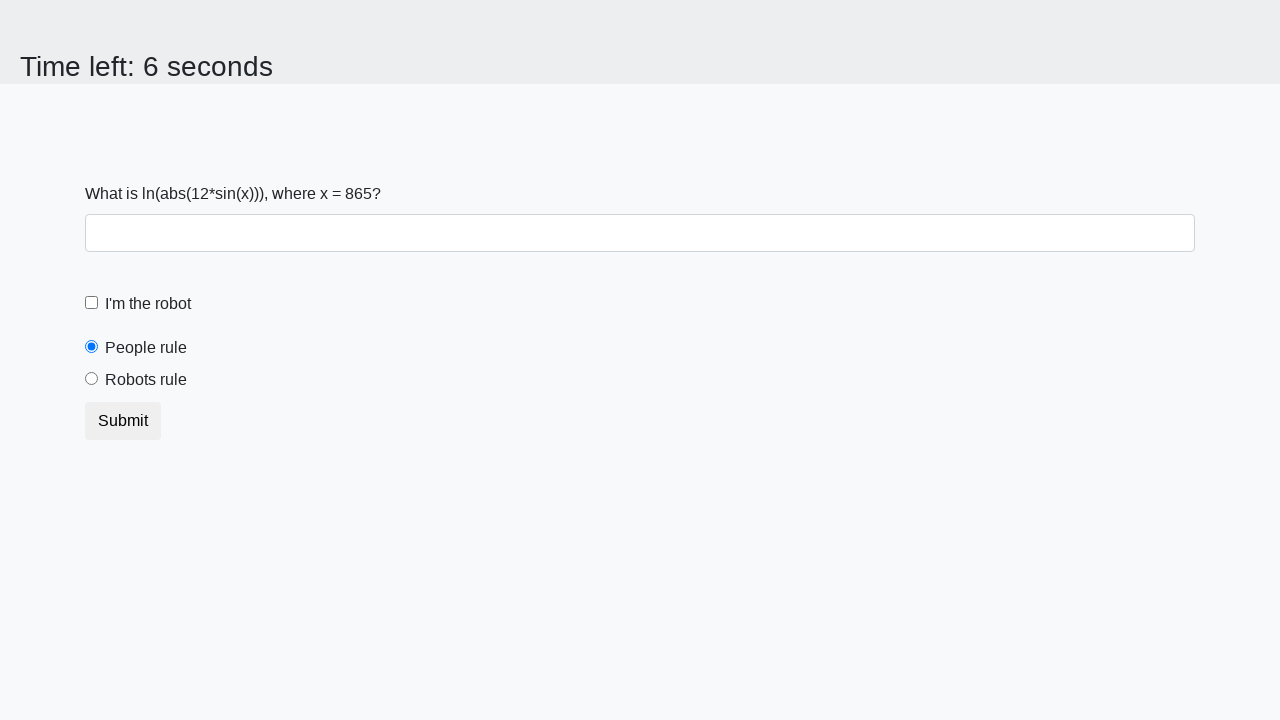

Filled answer field with calculated value: 2.3494778599750834 on #answer
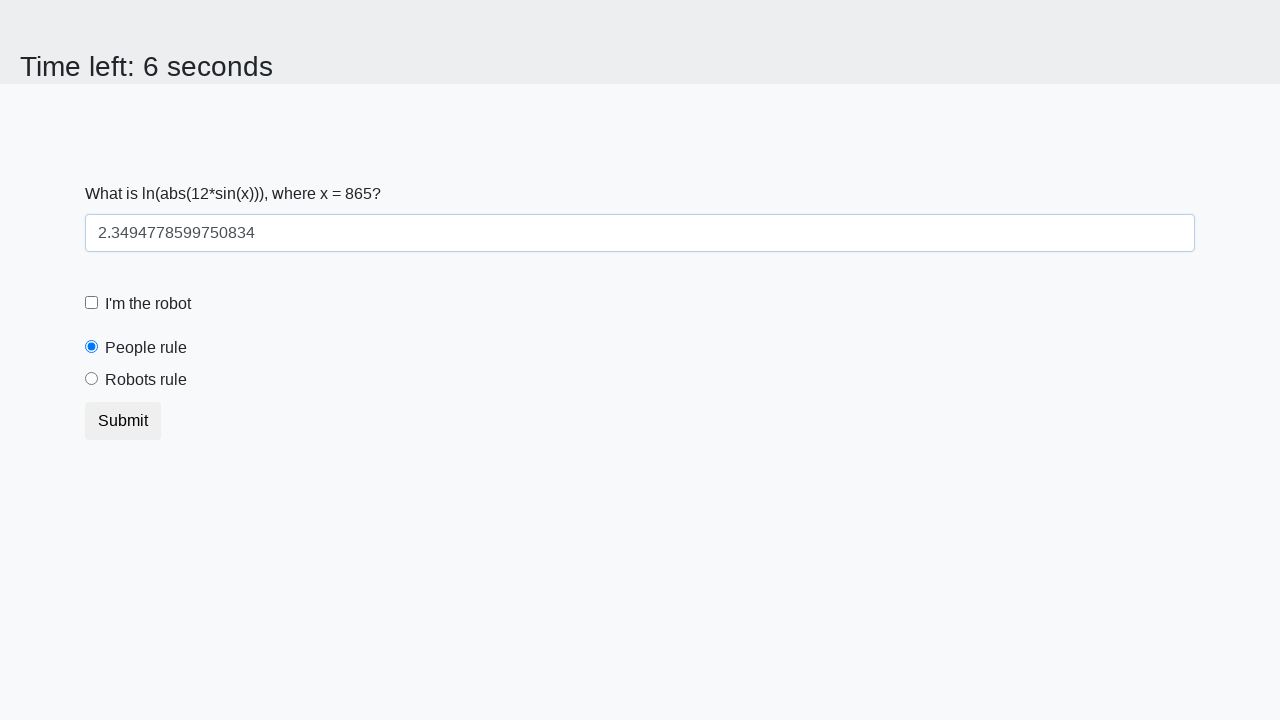

Checked the 'I'm the robot' checkbox at (92, 303) on #robotCheckbox
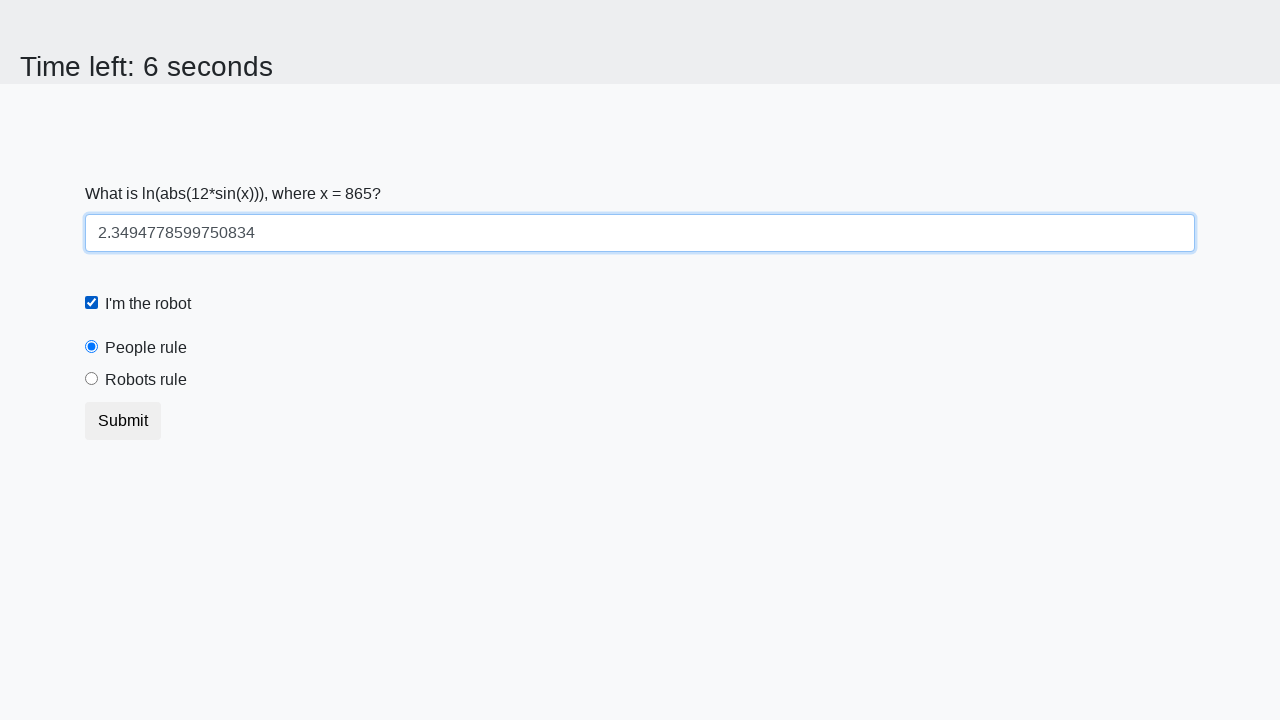

Selected 'Robots rule!' radio button at (92, 379) on #robotsRule
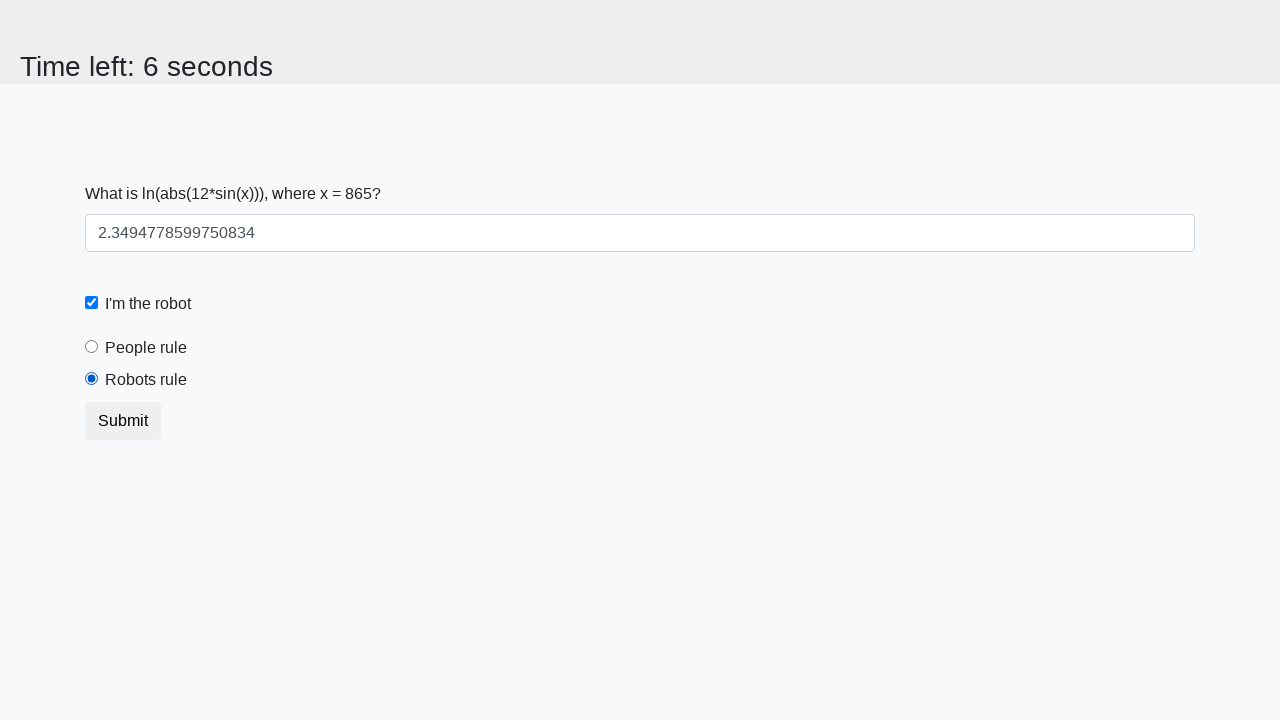

Clicked the Submit button at (123, 421) on button[type='submit']
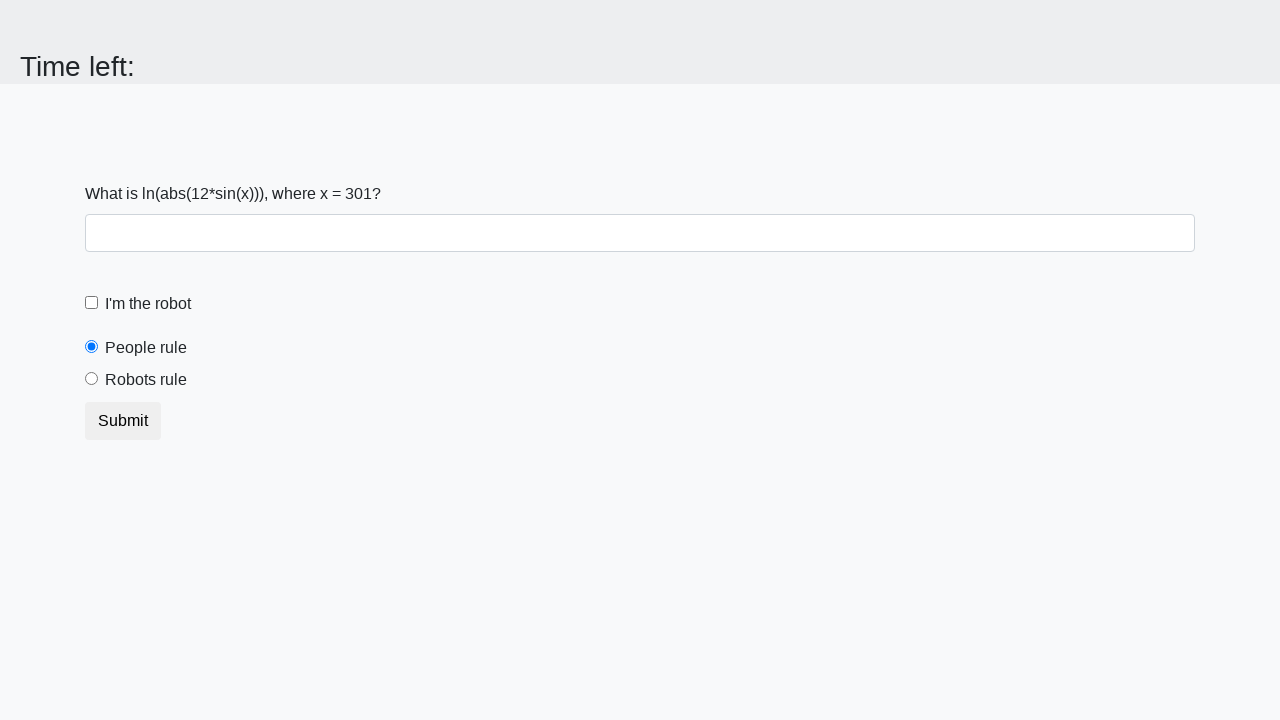

Waited for alert to appear
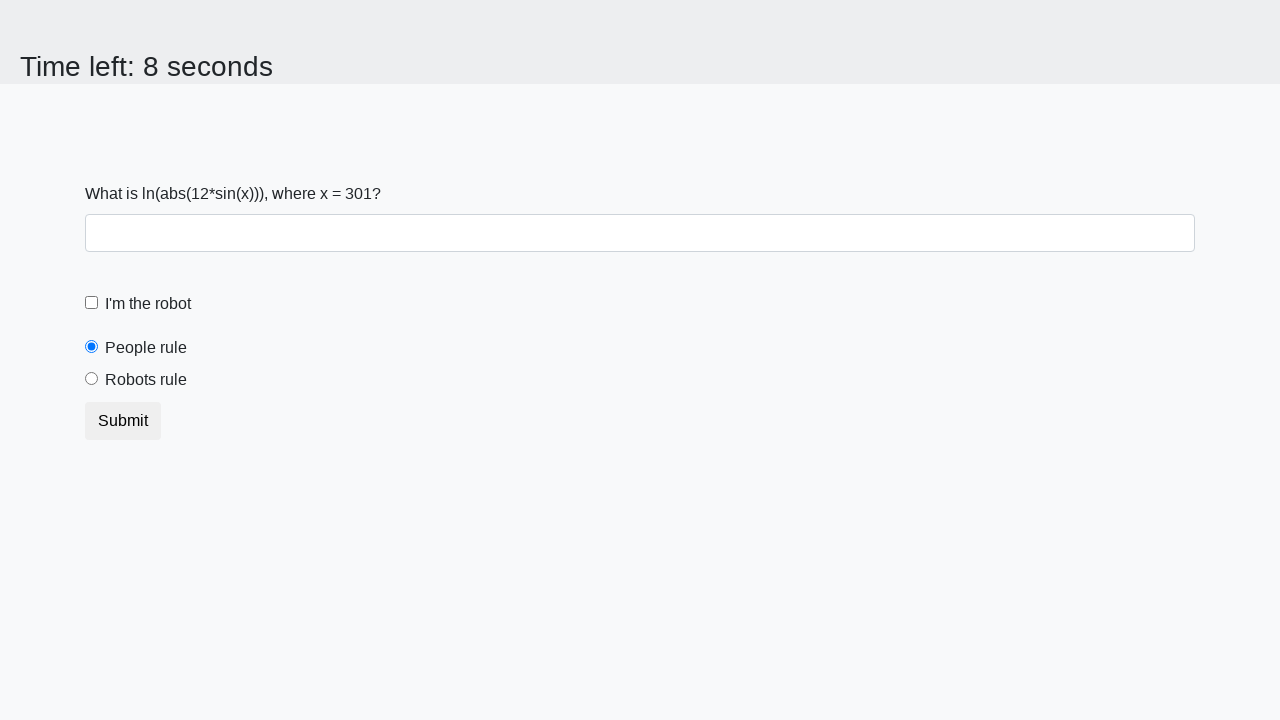

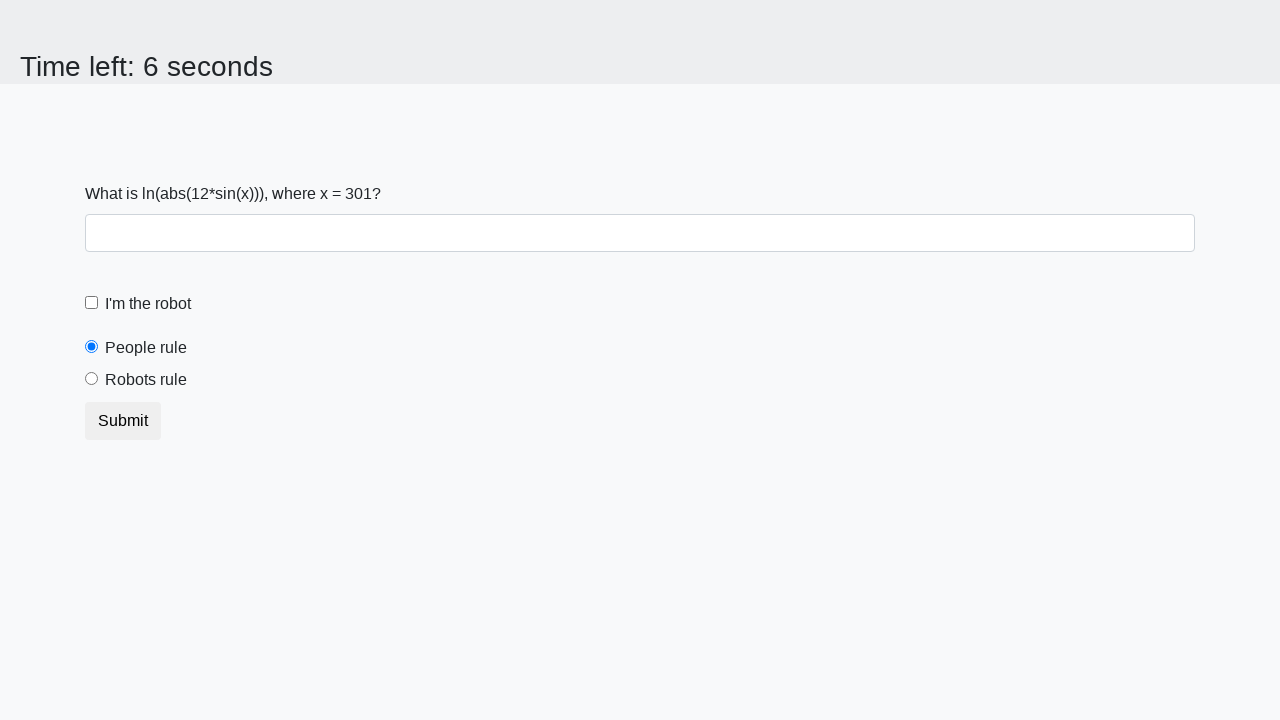